Validates that the amount for 'Joe Postman' from 'Chennai' in the web table is 46

Starting URL: https://rahulshettyacademy.com/AutomationPractice/

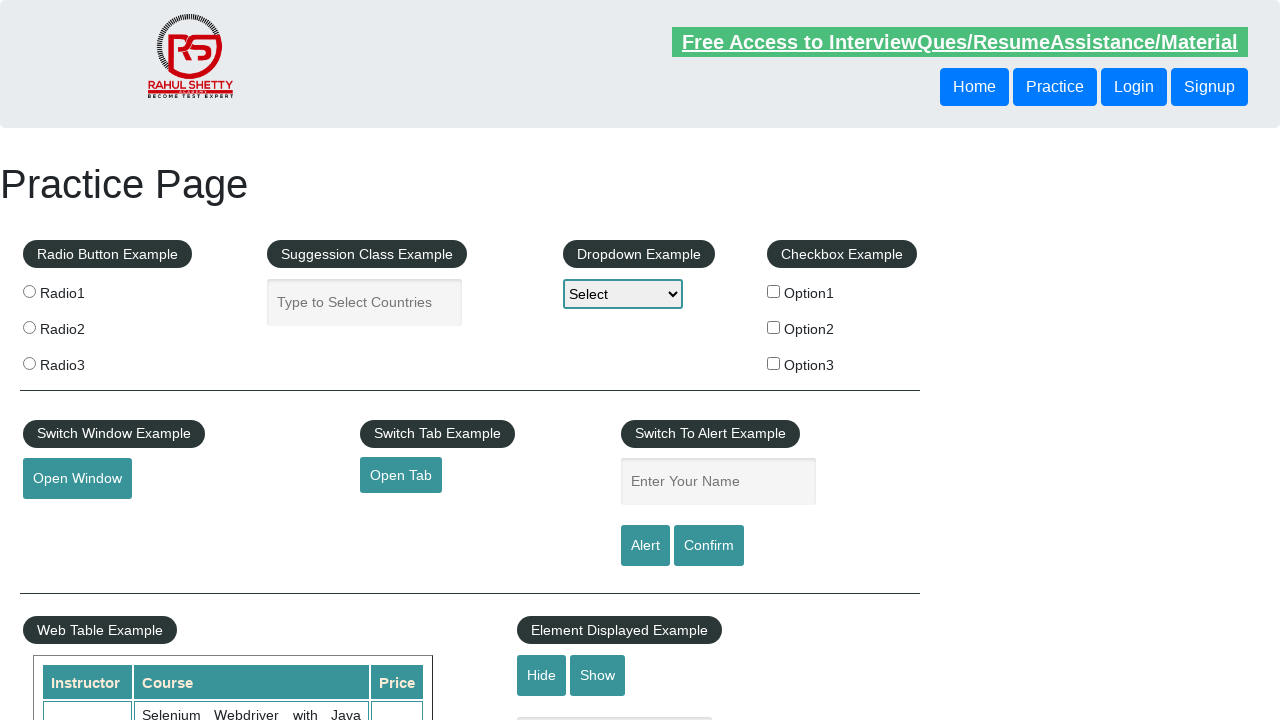

Navigated to AutomationPractice page
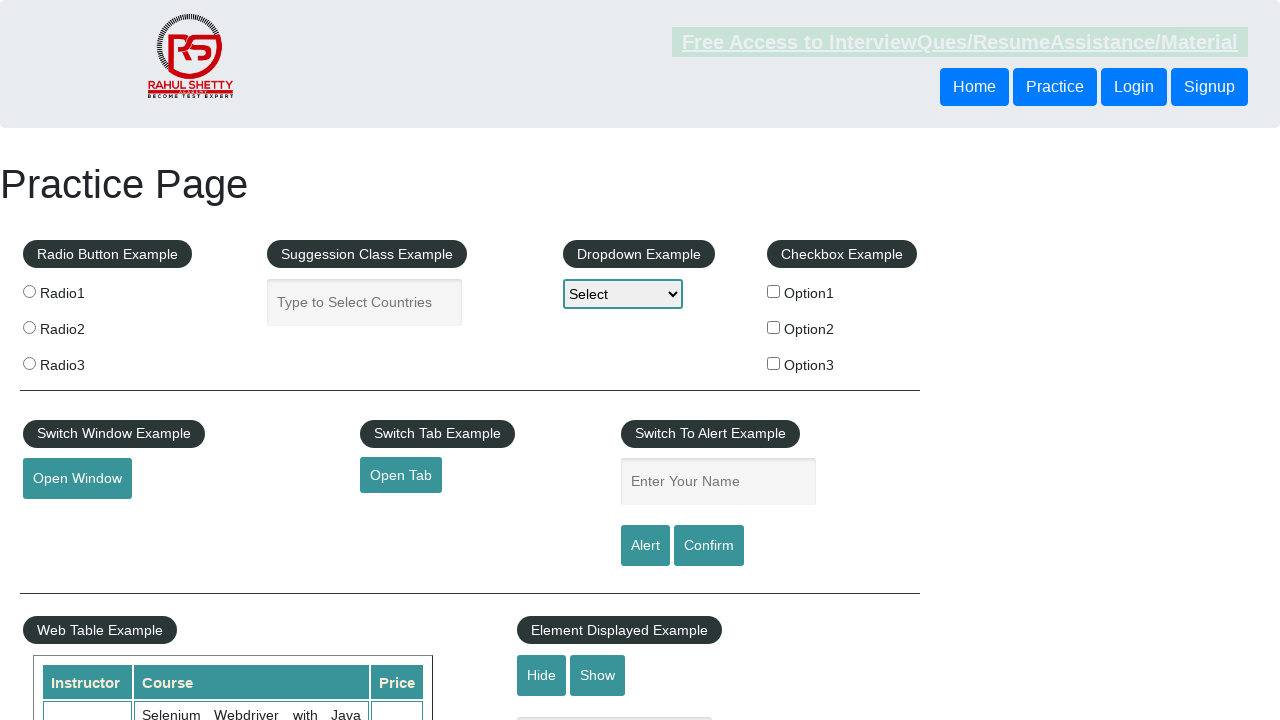

Waited for Joe Postman's amount cell to load in web table
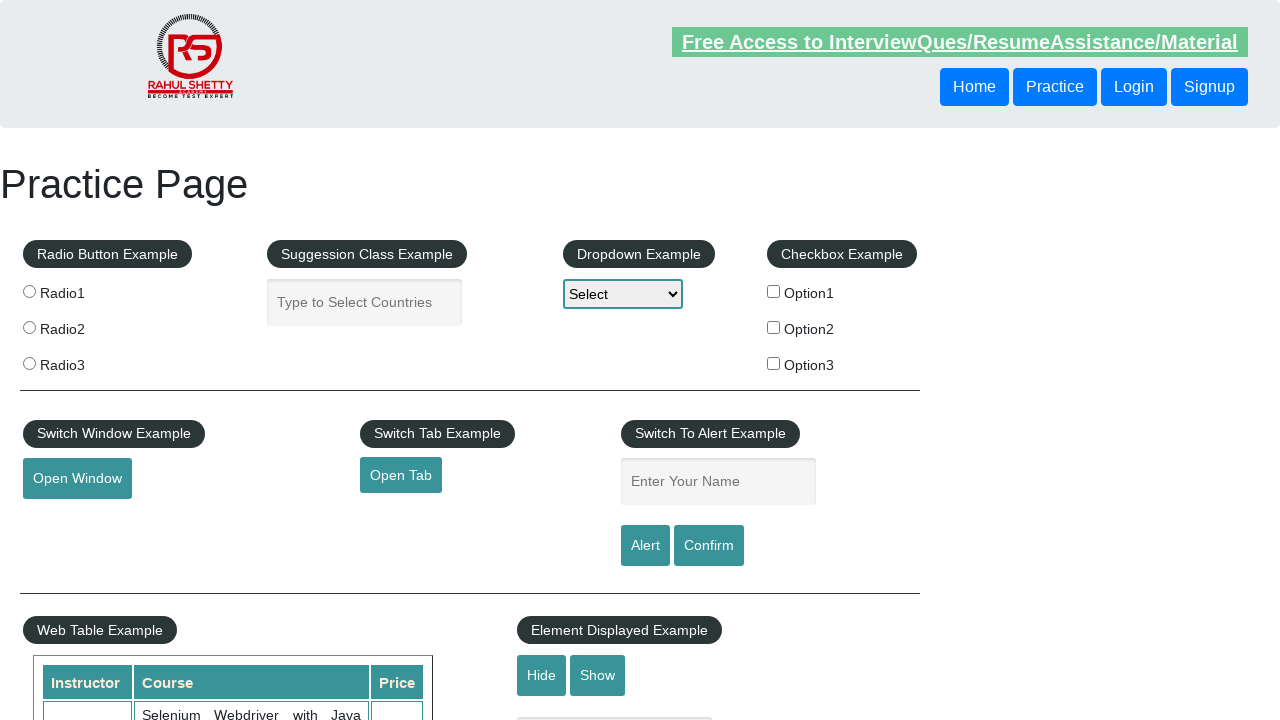

Located the amount cell for Joe Postman from Chennai
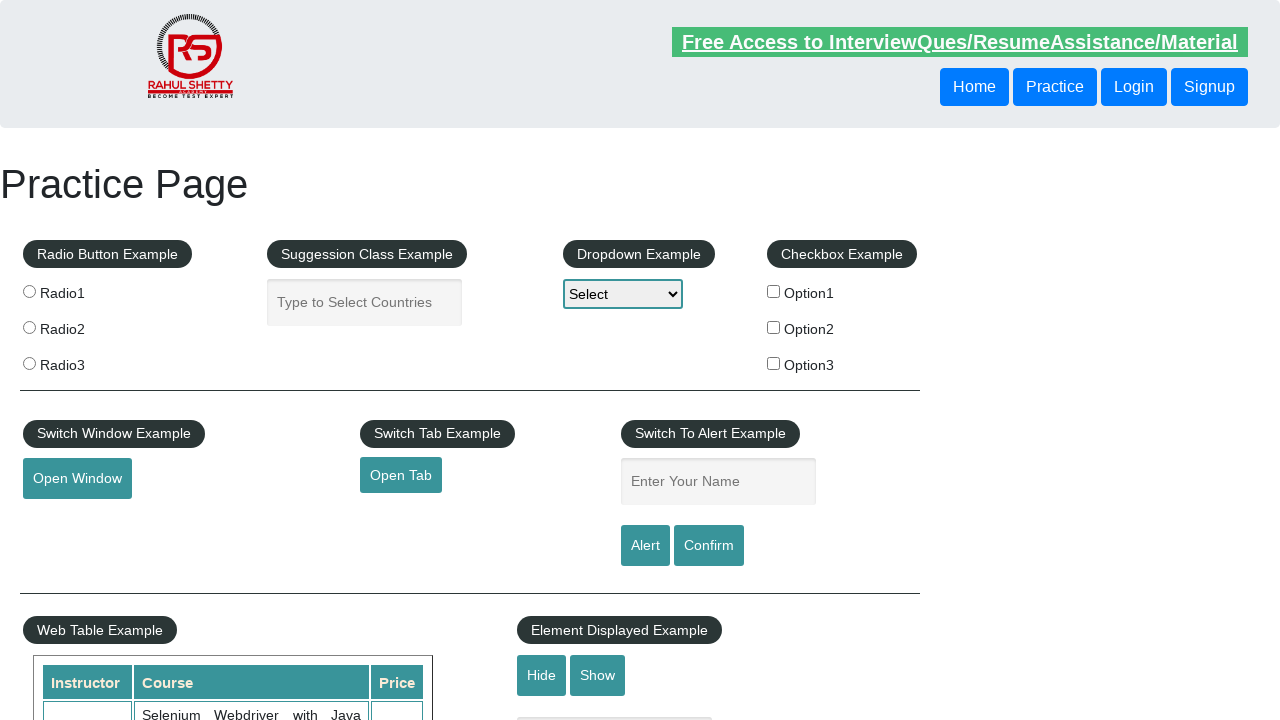

Retrieved amount value: 46
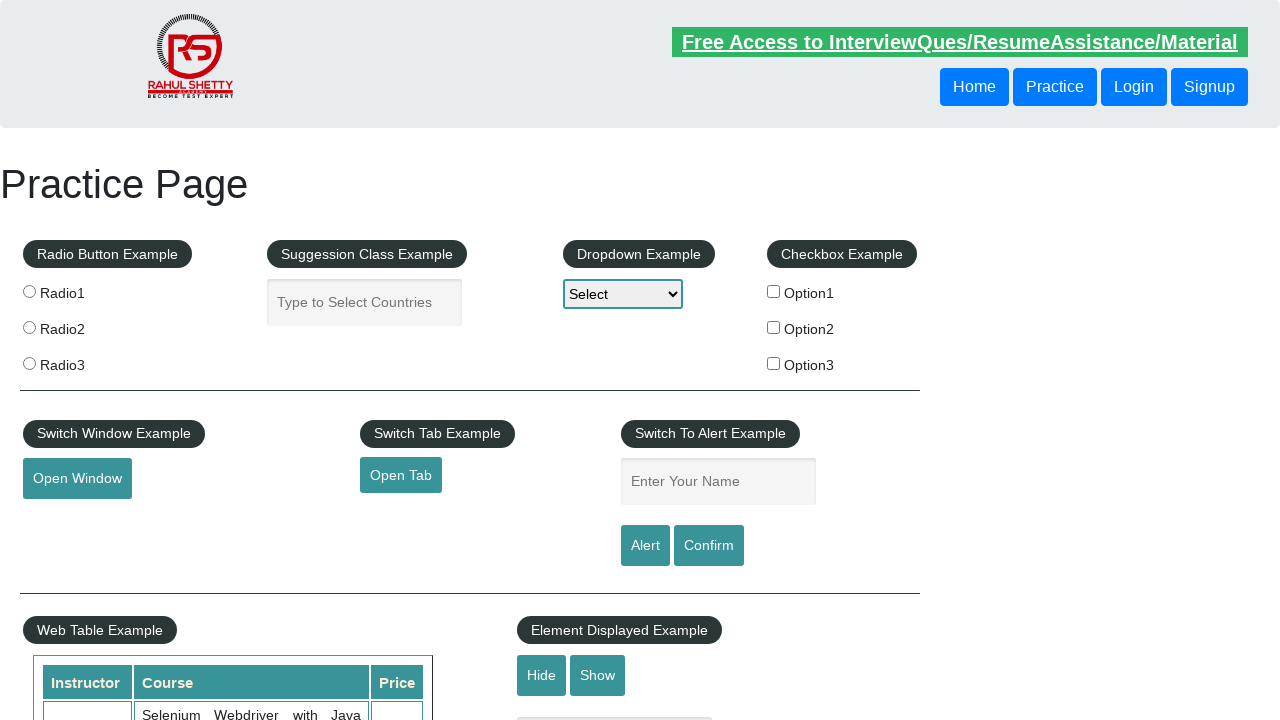

Validated that amount for Joe Postman from Chennai is 46
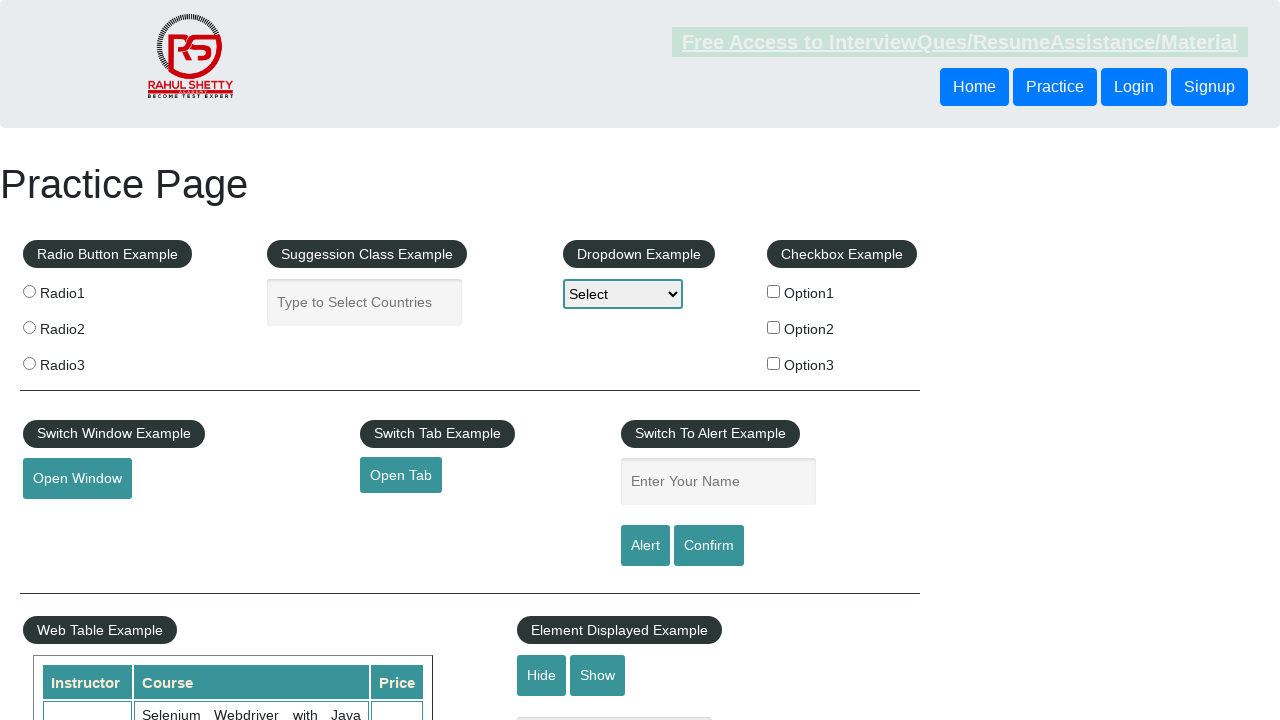

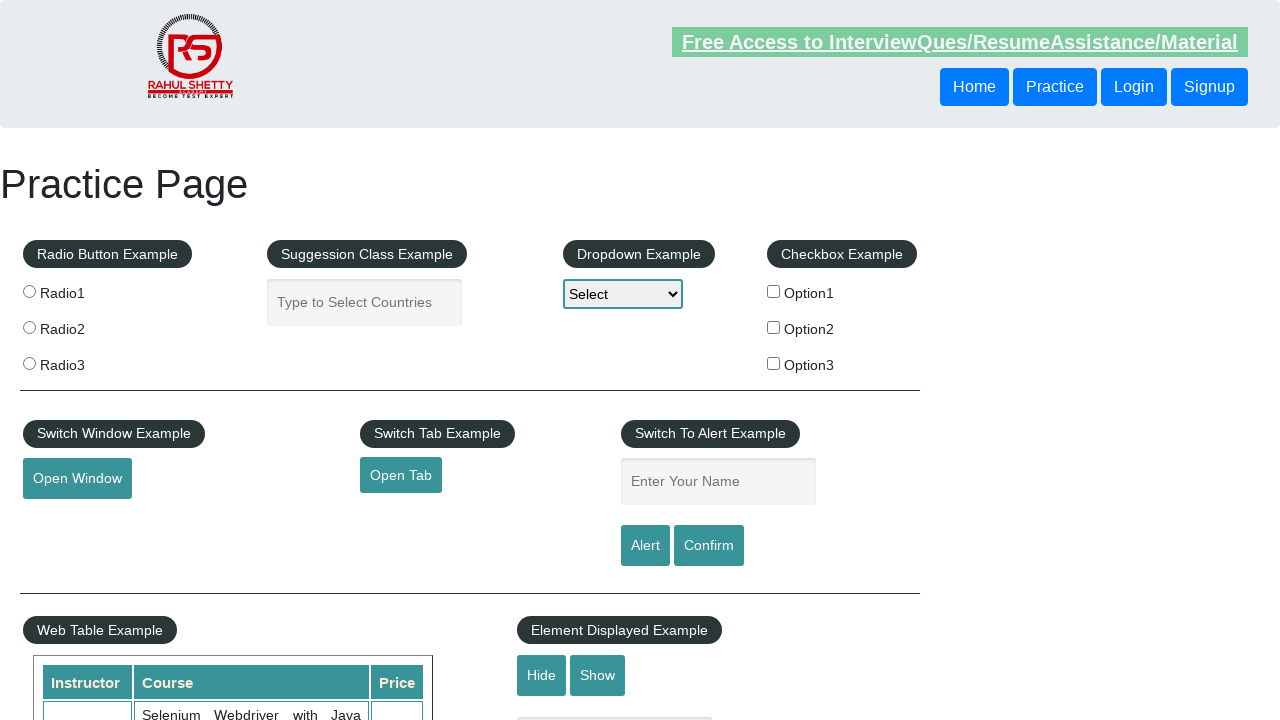